Navigates to Jumia Kenya homepage and clicks on the Supermarket/Groceries category link to explore that section of the website

Starting URL: https://www.jumia.co.ke/

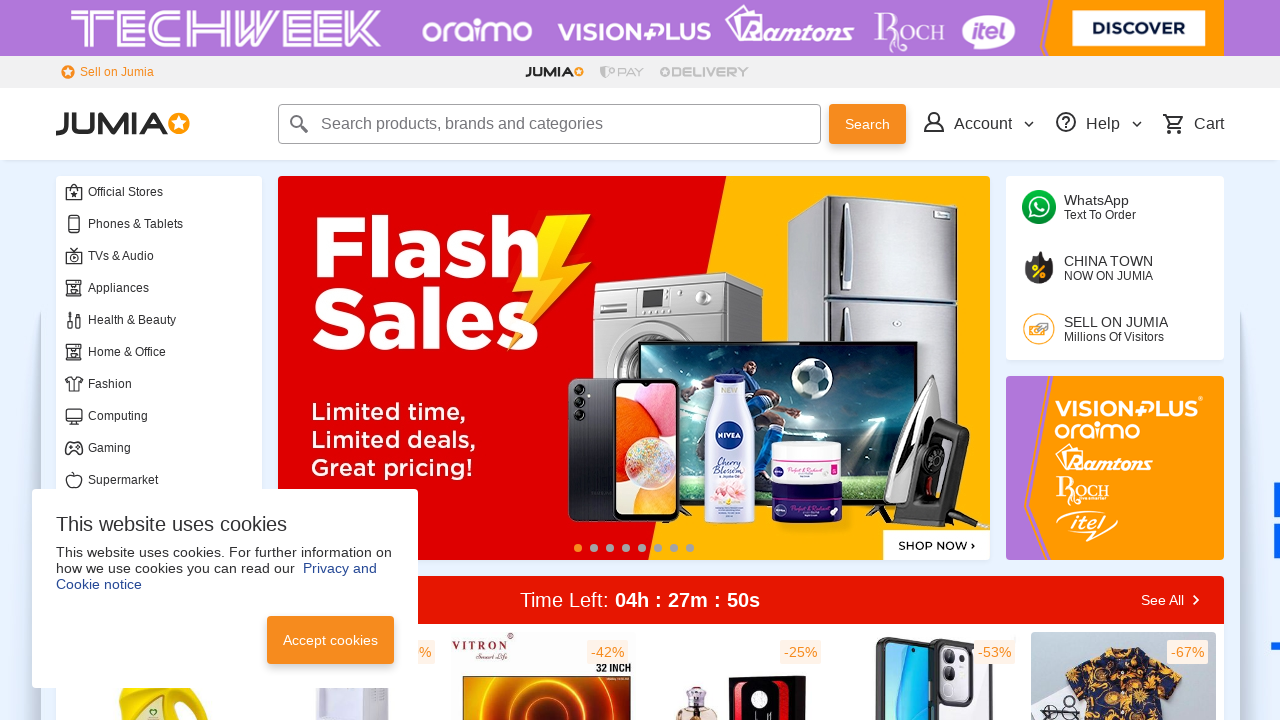

Clicked on Supermarket/Groceries category link at (159, 480) on a[href="https://www.jumia.co.ke/groceries/"]
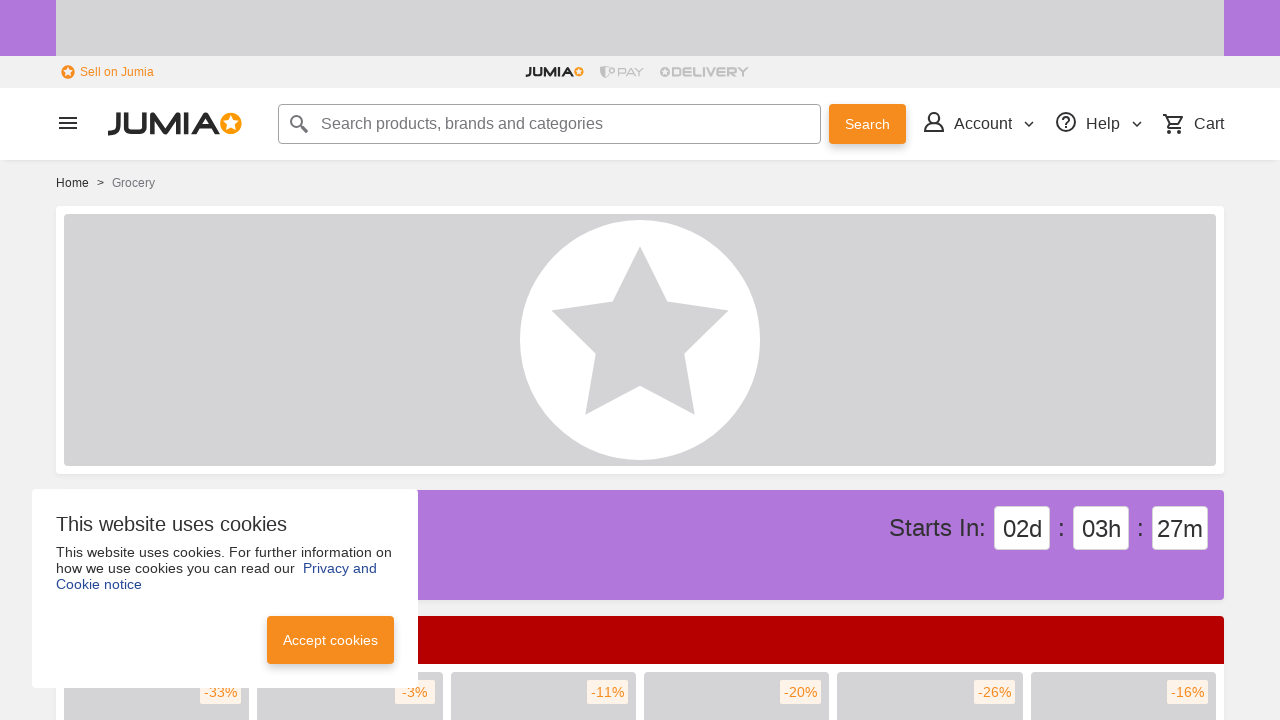

Waited for groceries page to load (networkidle)
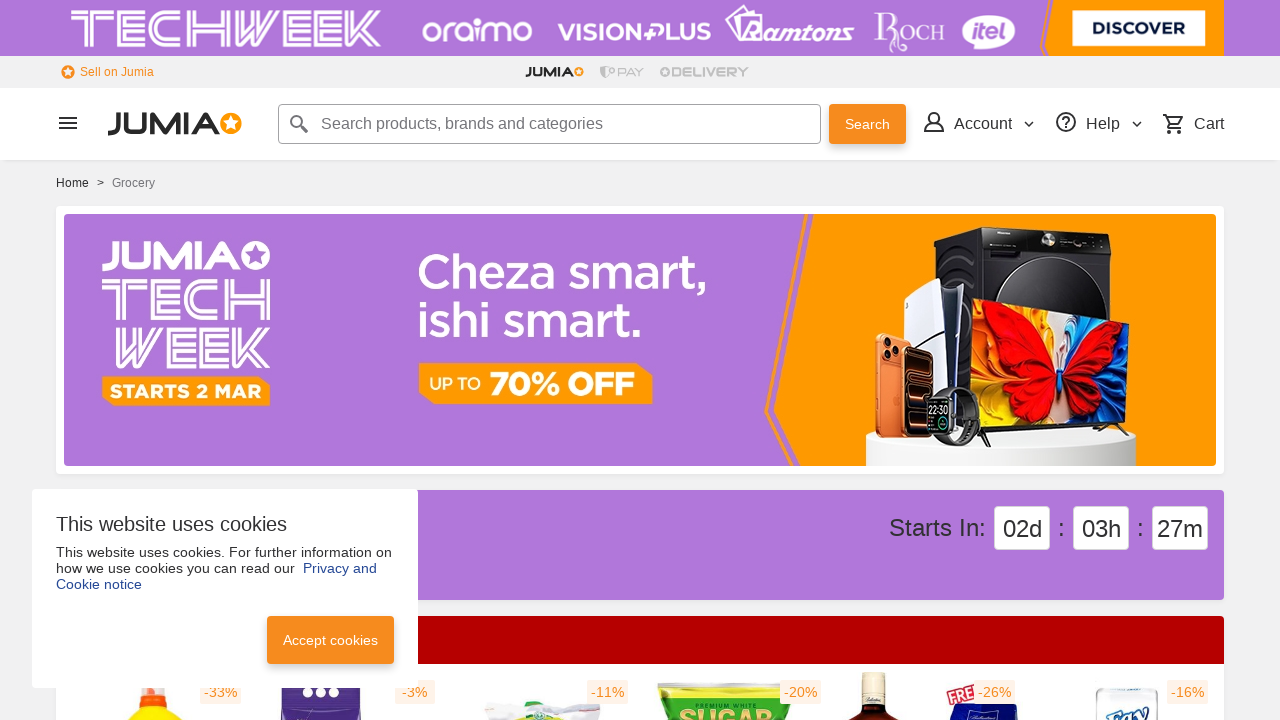

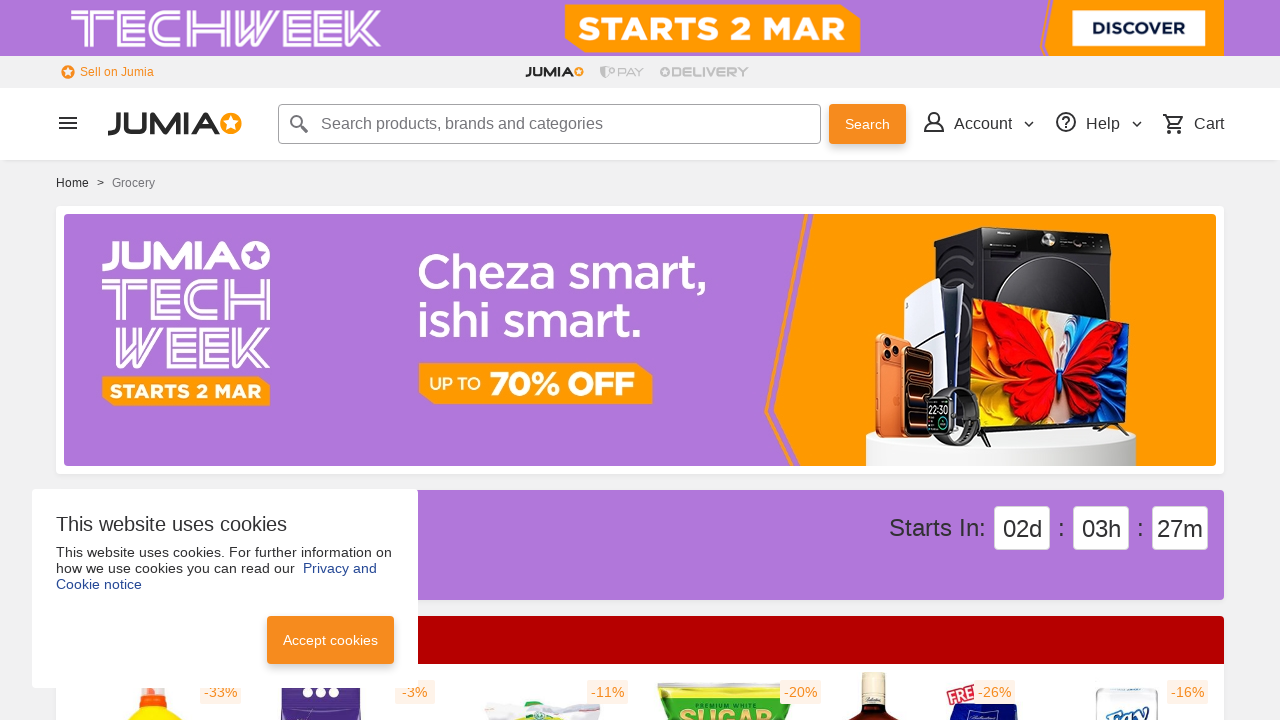